Demonstrates locator strategies on a registration form by filling the first name field using different locator methods (ID selector)

Starting URL: https://naveenautomationlabs.com/opencart/index.php?route=account/register

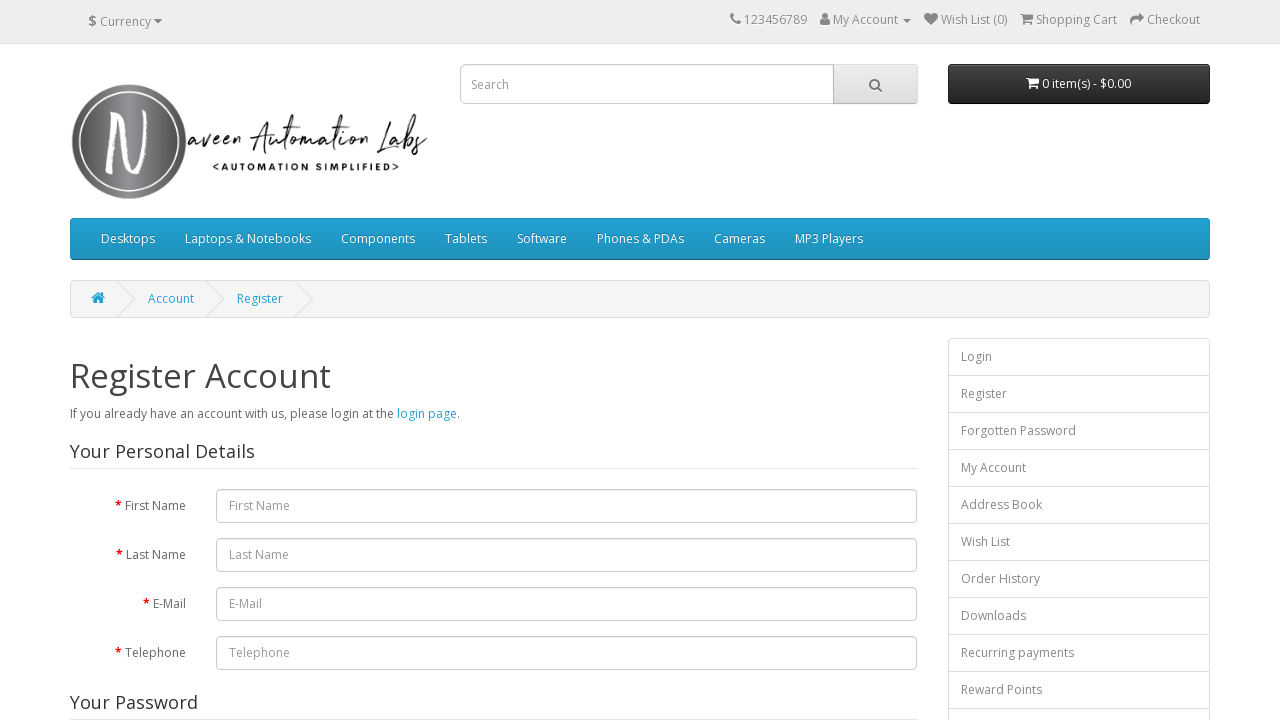

Filled first name field with 'Danny' using ID selector on #input-firstname
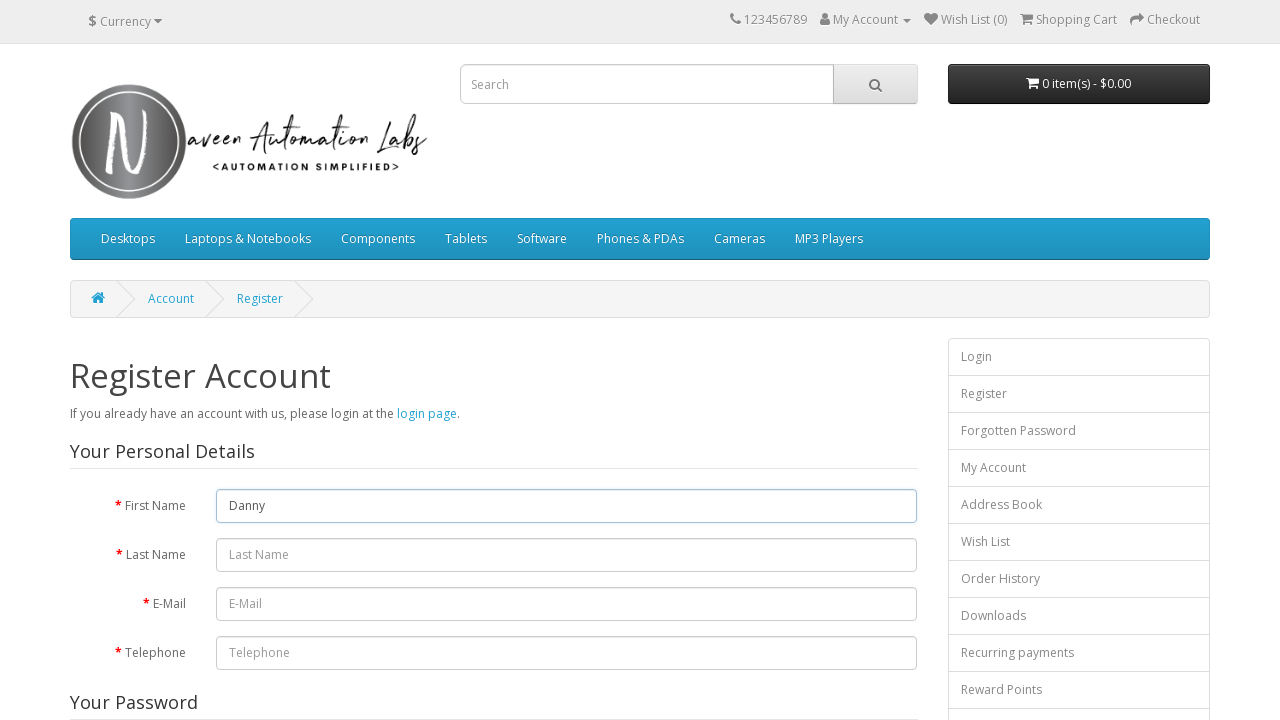

Cleared first name field on #input-firstname
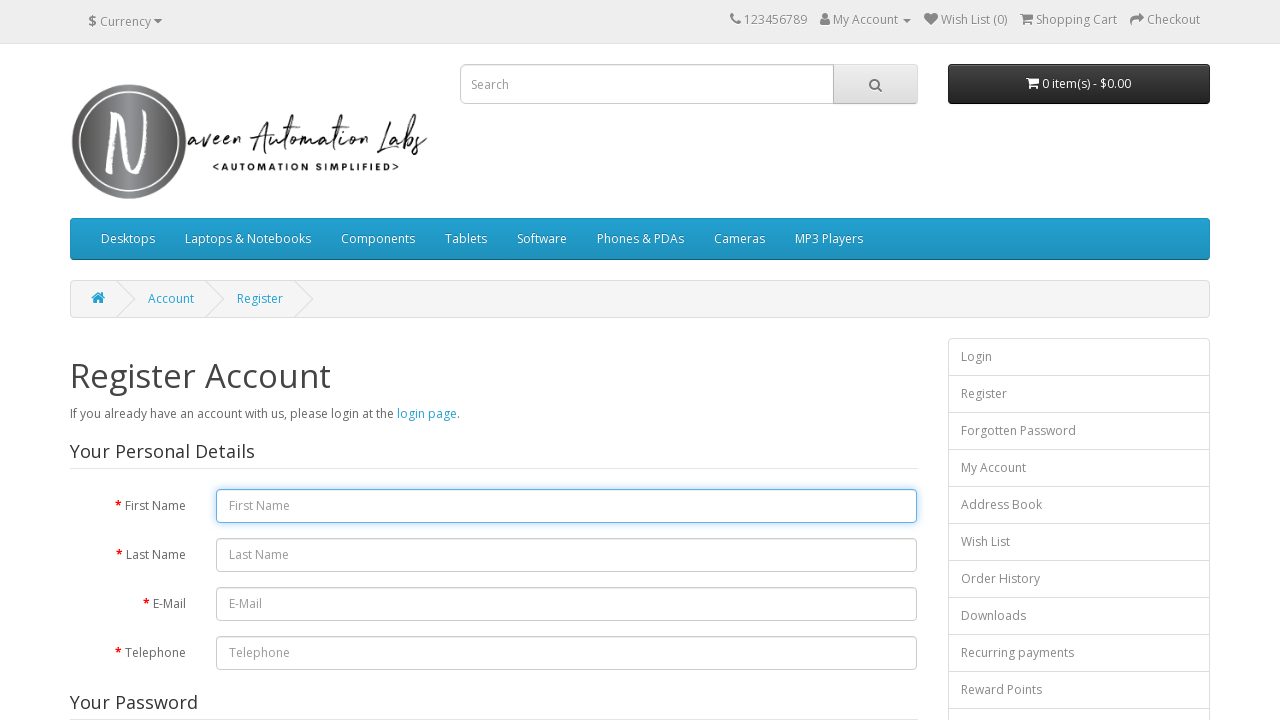

Filled first name field with 'Rambo' on #input-firstname
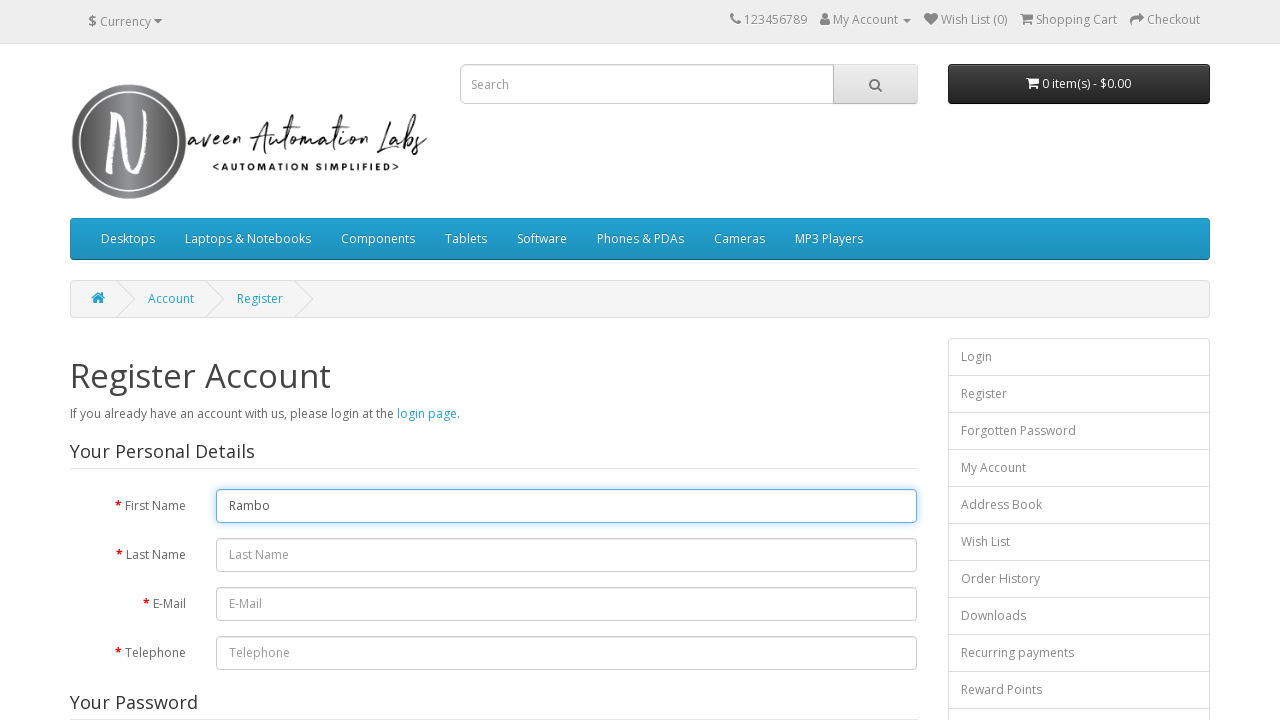

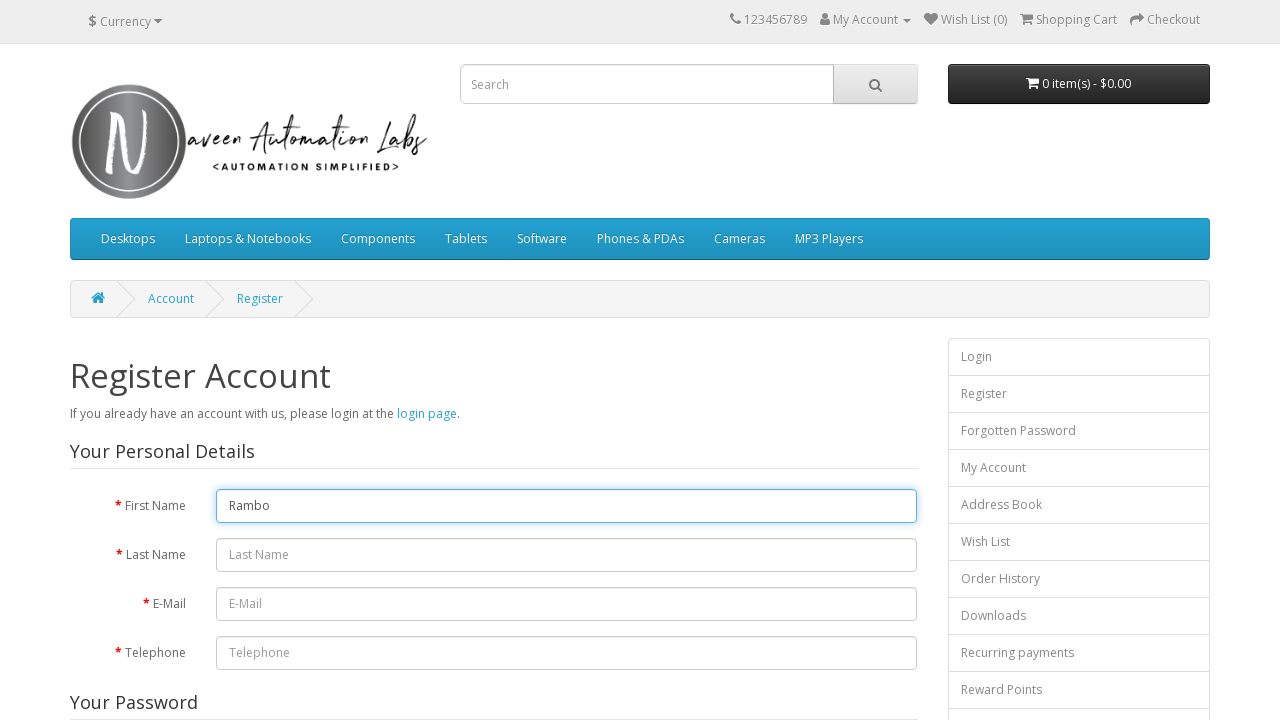